Tests JavaScript alert and confirm dialog handling by filling a name field, triggering an alert and accepting it, then triggering a confirm dialog and dismissing it.

Starting URL: https://rahulshettyacademy.com/AutomationPractice/

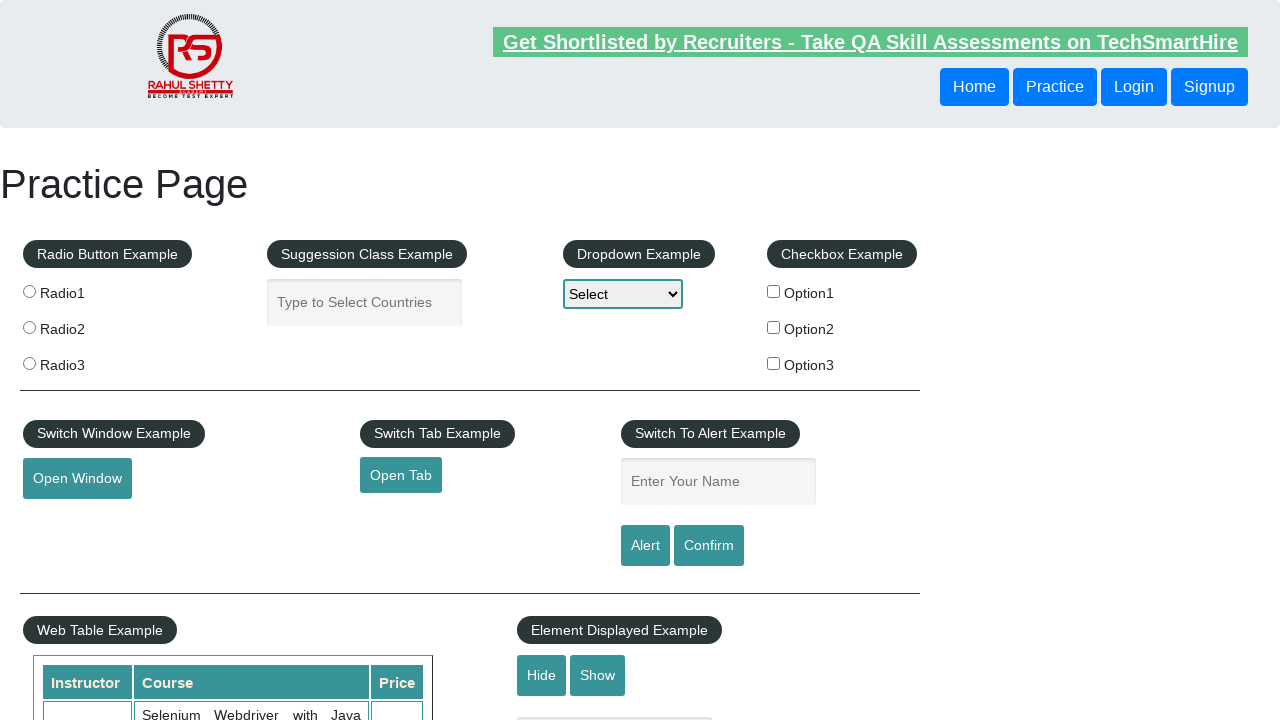

Filled name field with 'Rahul' on #name
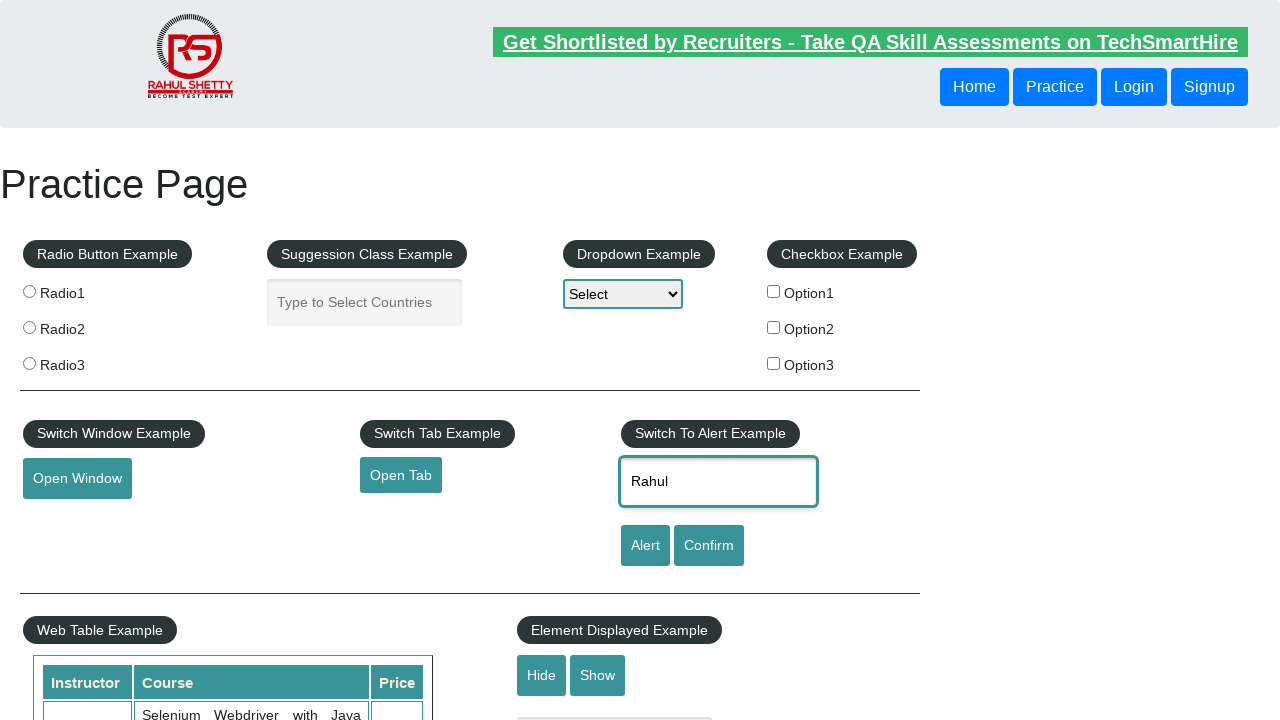

Clicked alert button at (645, 546) on #alertbtn
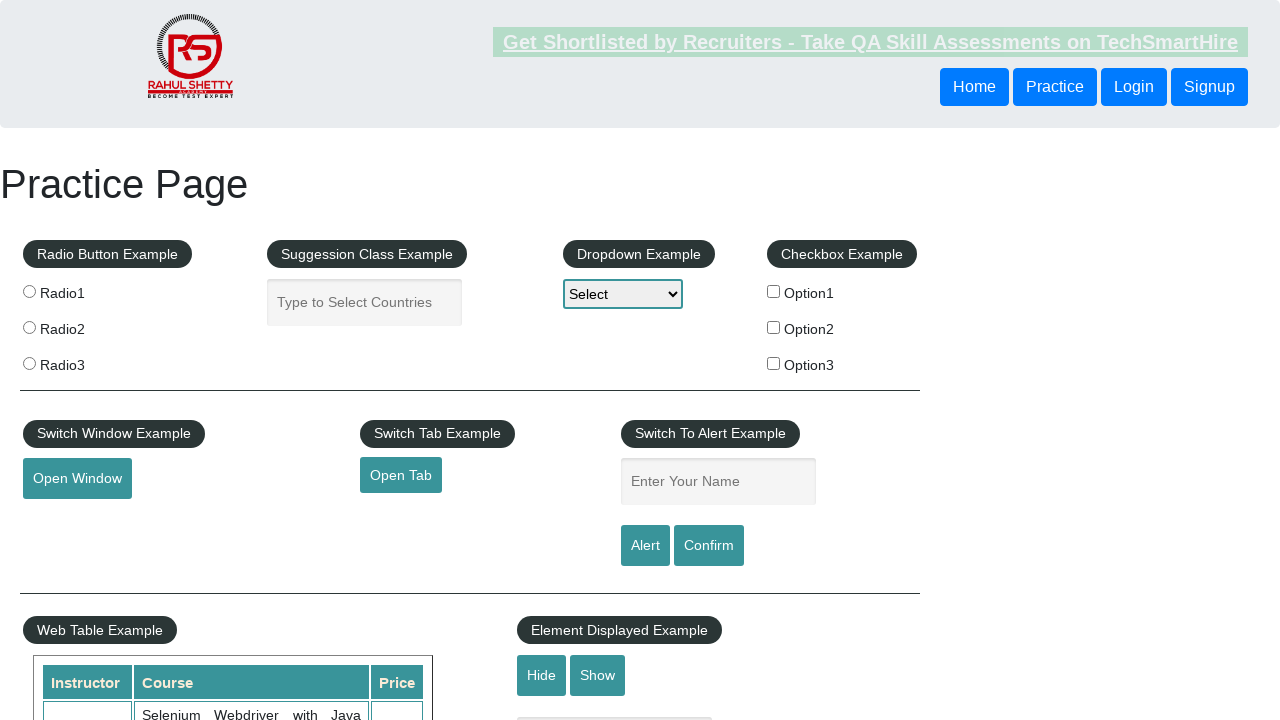

Set up dialog handler to accept alerts
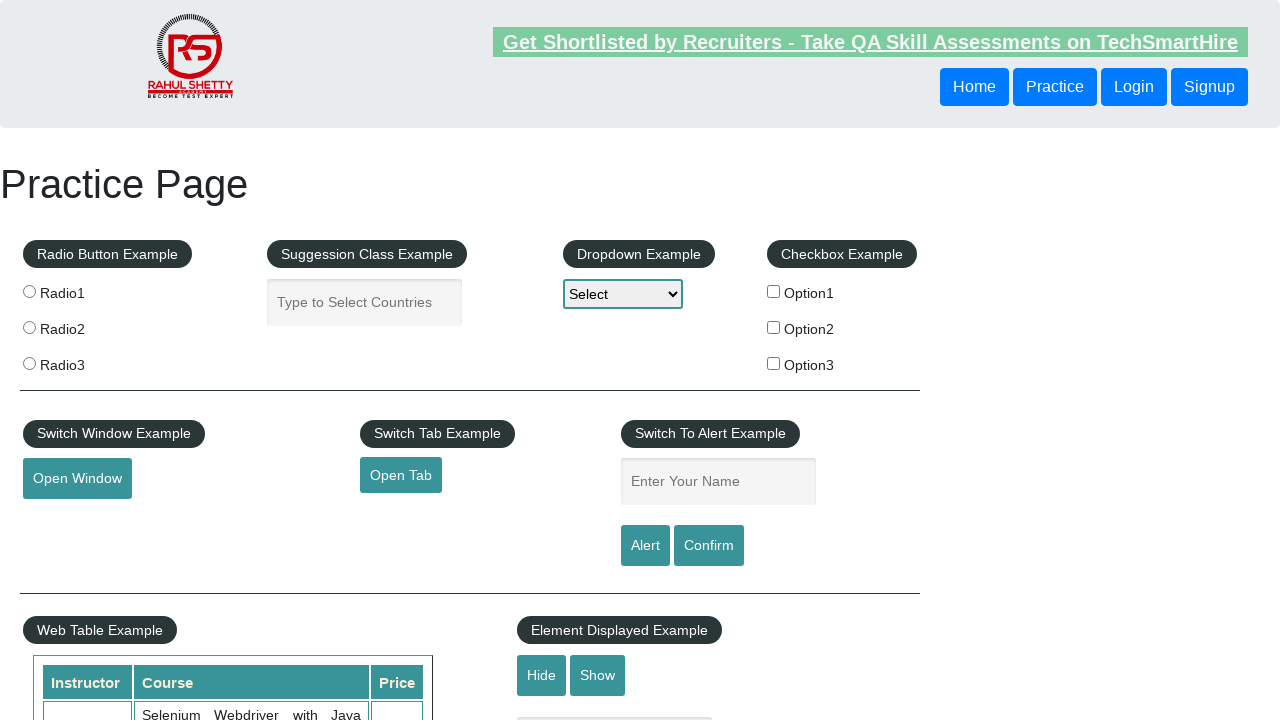

Clicked alert button and accepted the JavaScript alert dialog at (645, 546) on #alertbtn
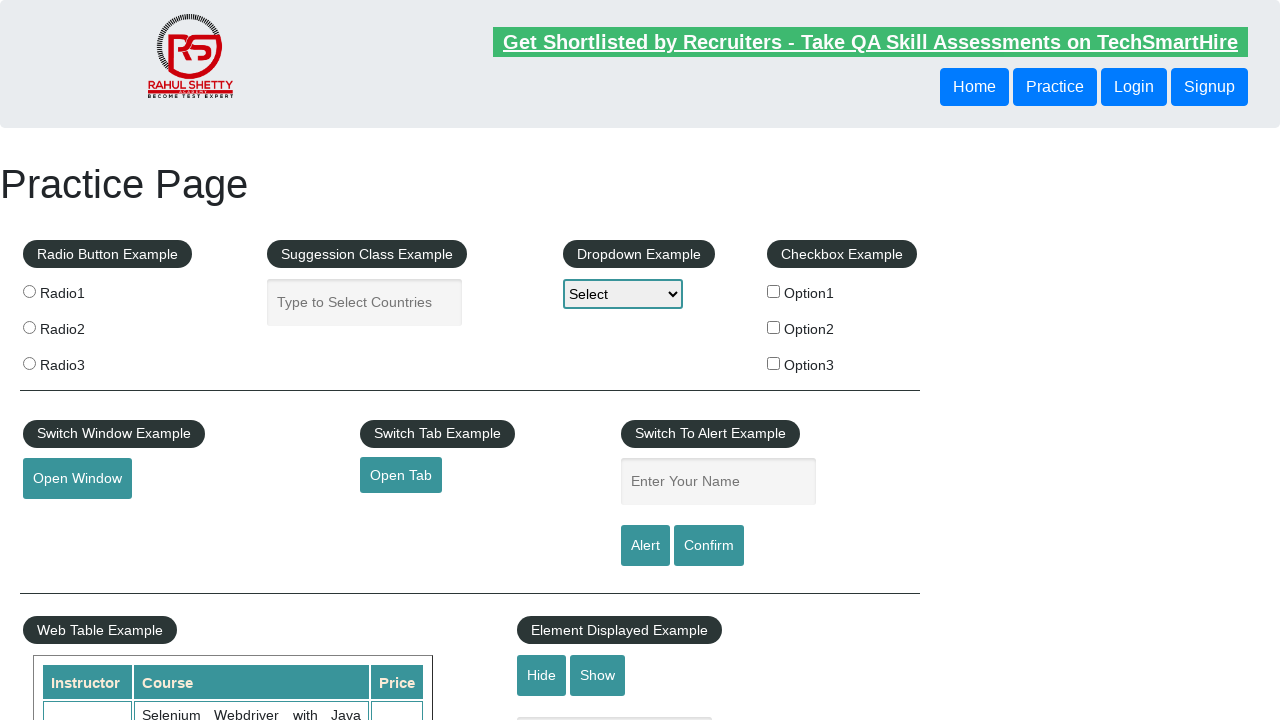

Set up dialog handler to dismiss confirm dialogs
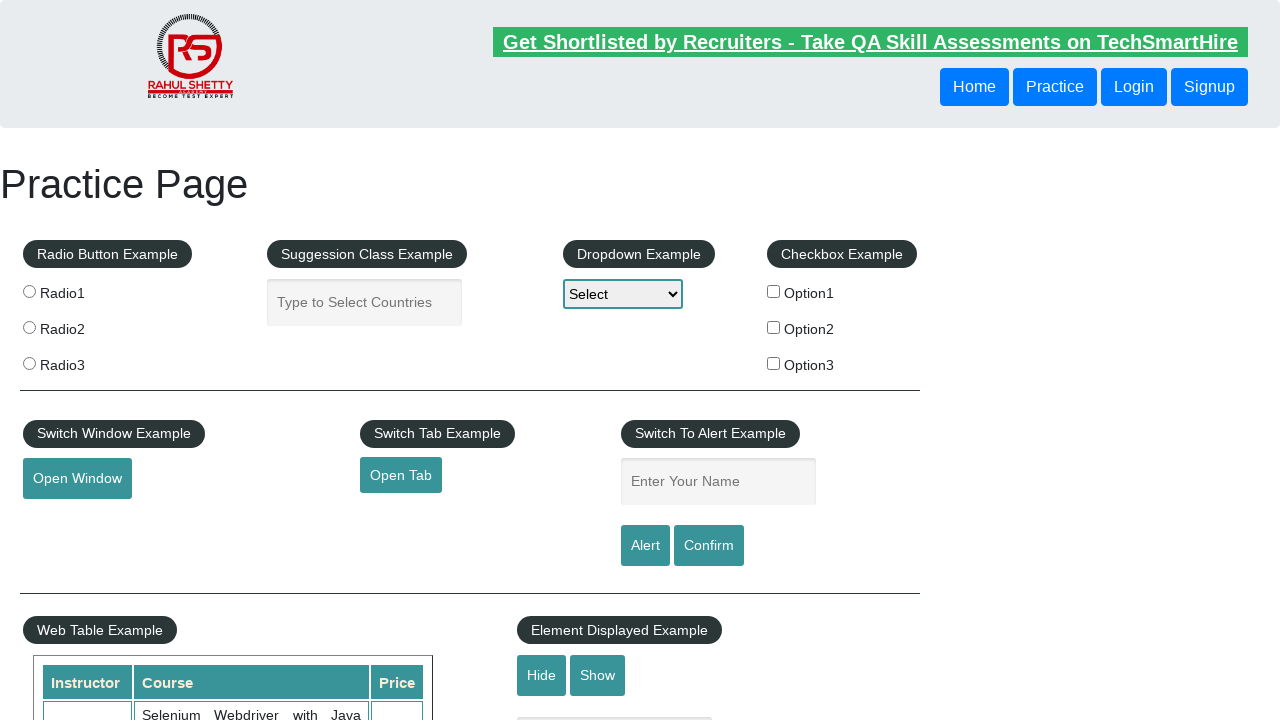

Clicked confirm button and dismissed the JavaScript confirm dialog at (709, 546) on #confirmbtn
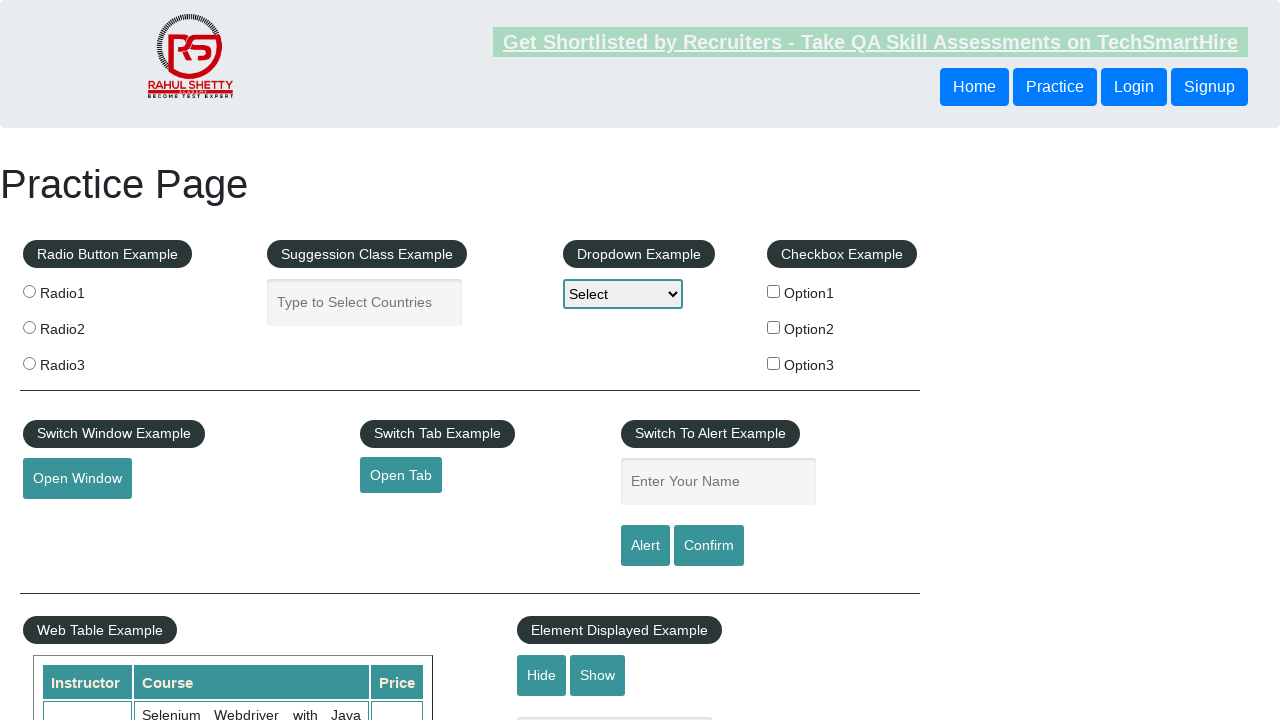

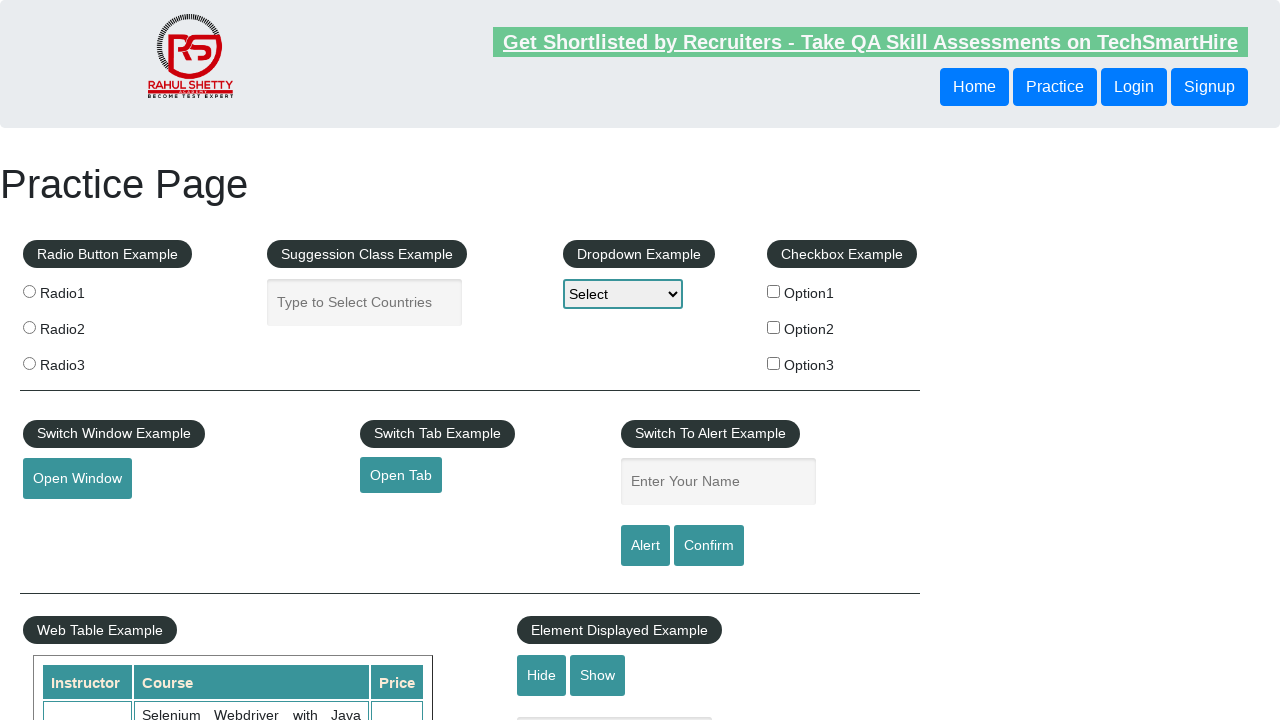